Navigates to VWO app page and clicks on the "Start a free trial" link using partial link text matching.

Starting URL: https://app.vwo.com

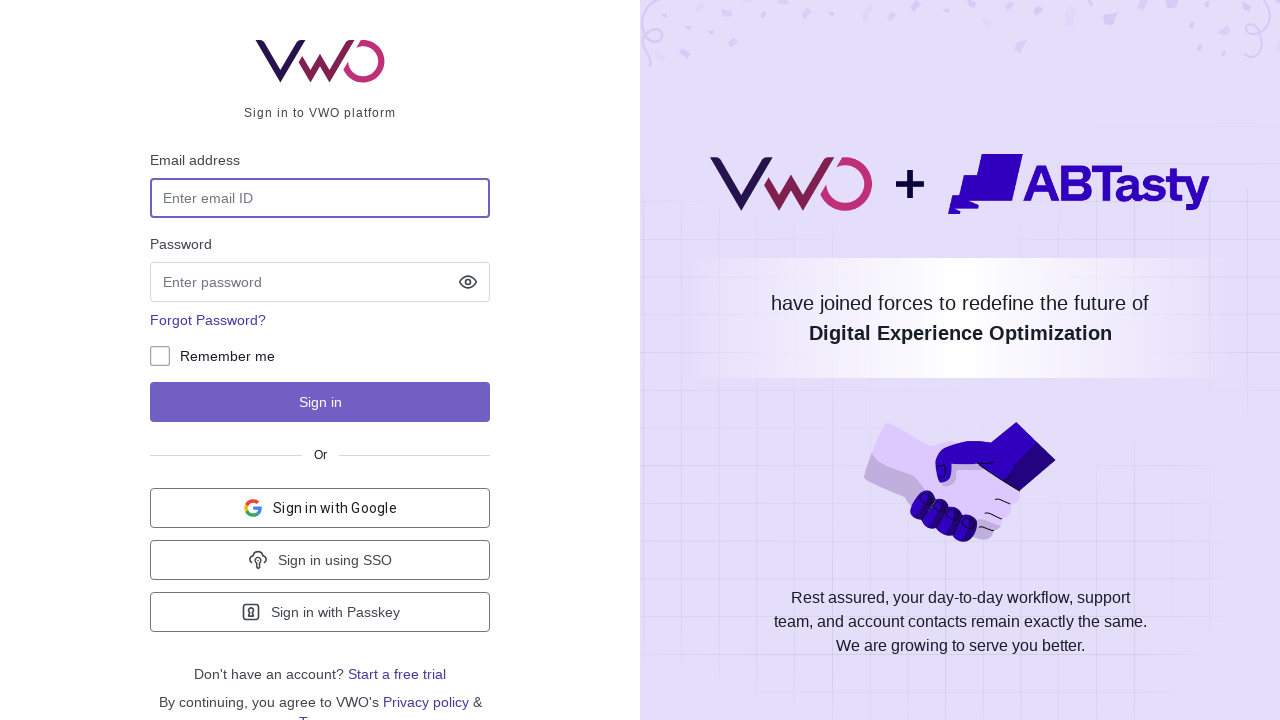

Navigated to VWO app page at https://app.vwo.com
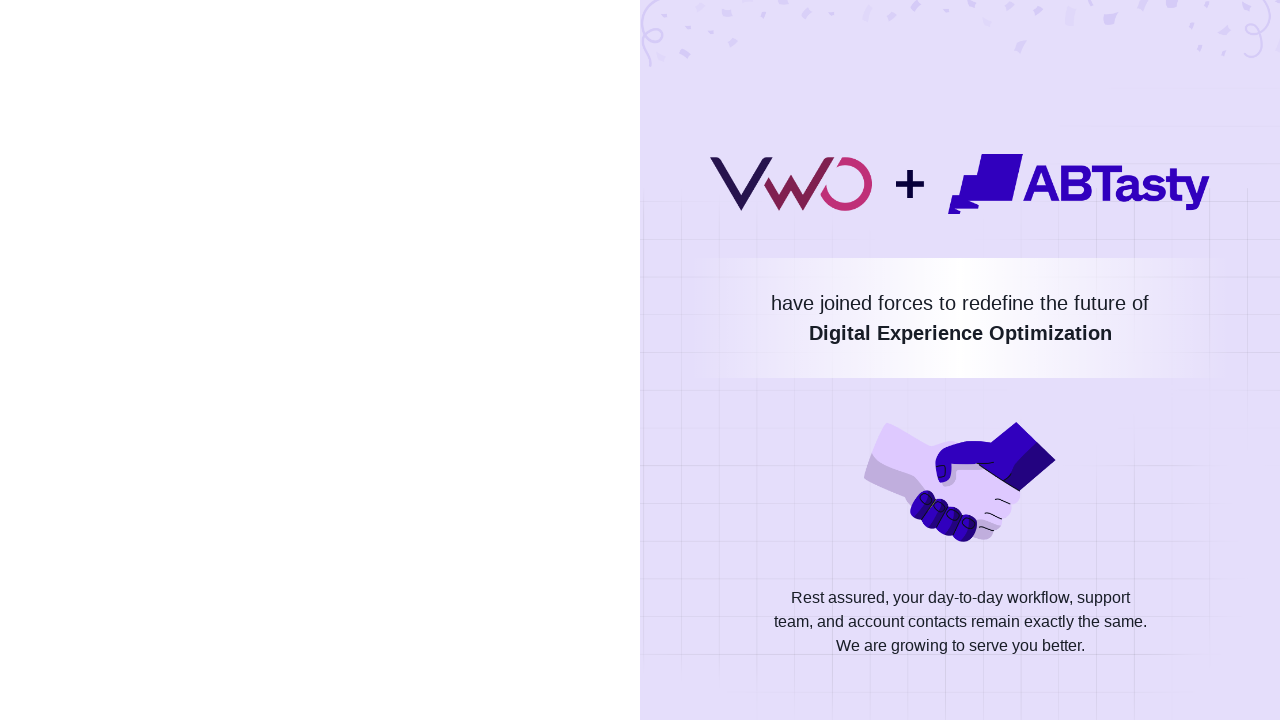

Clicked on 'Start a free trial' link using partial text matching at (397, 674) on a:has-text('Start')
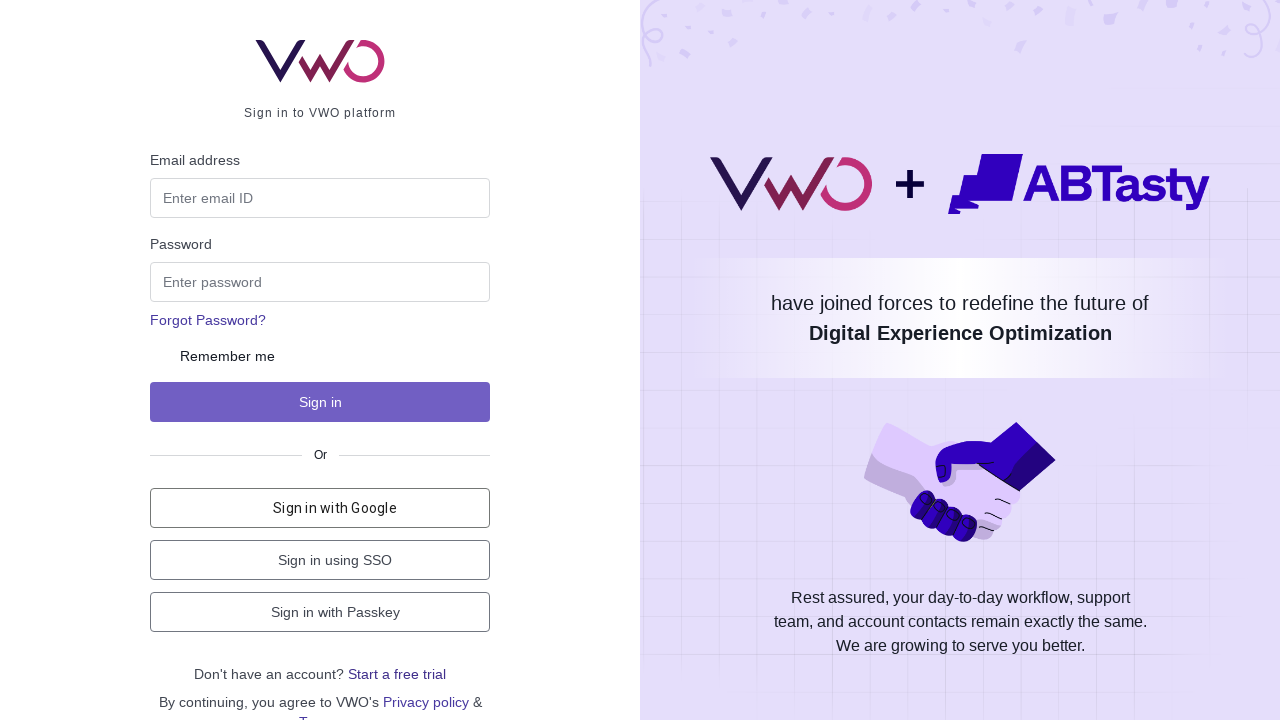

Waited for page load state to complete
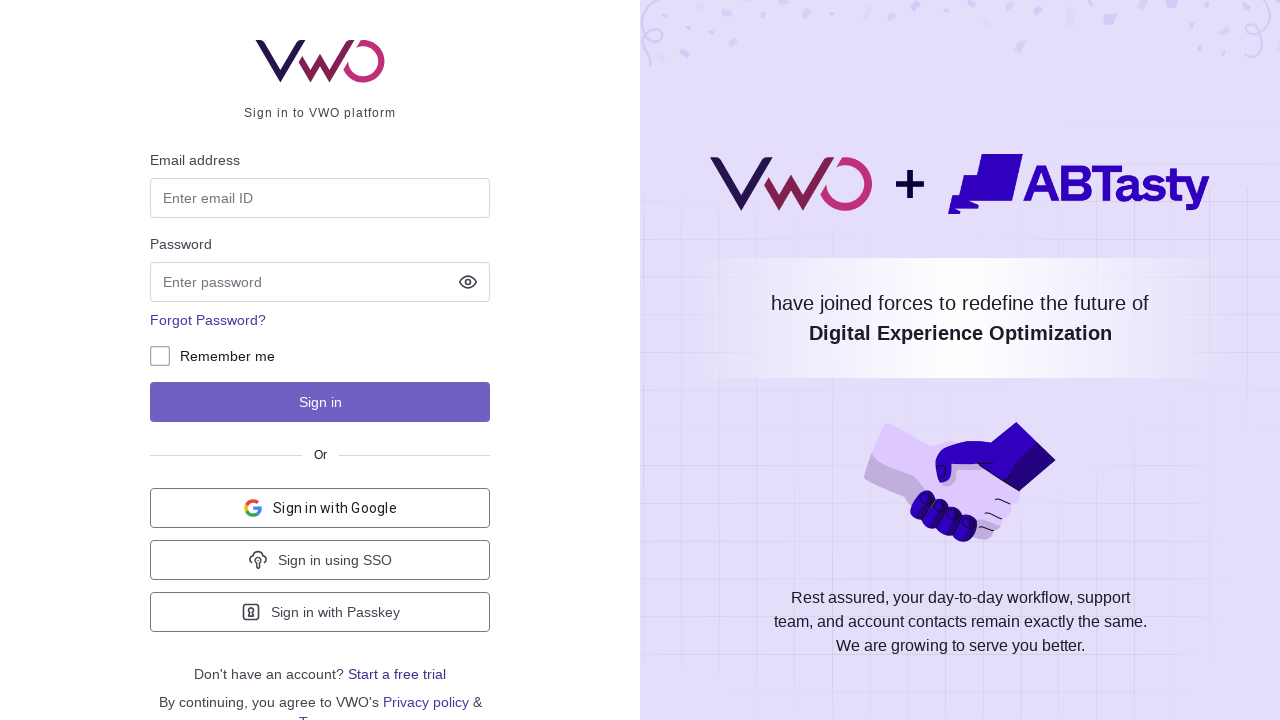

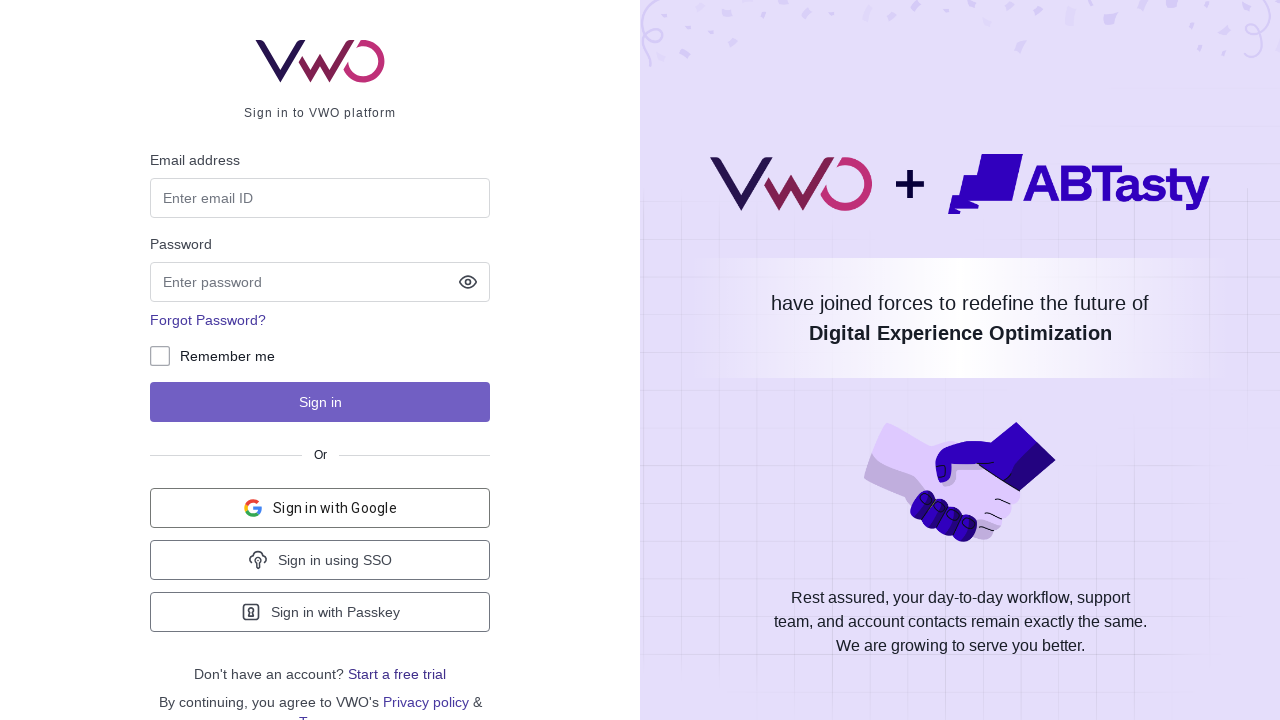